Navigates to the Rahul Shetty Academy Automation Practice page to verify the page loads successfully

Starting URL: https://rahulshettyacademy.com/AutomationPractice/

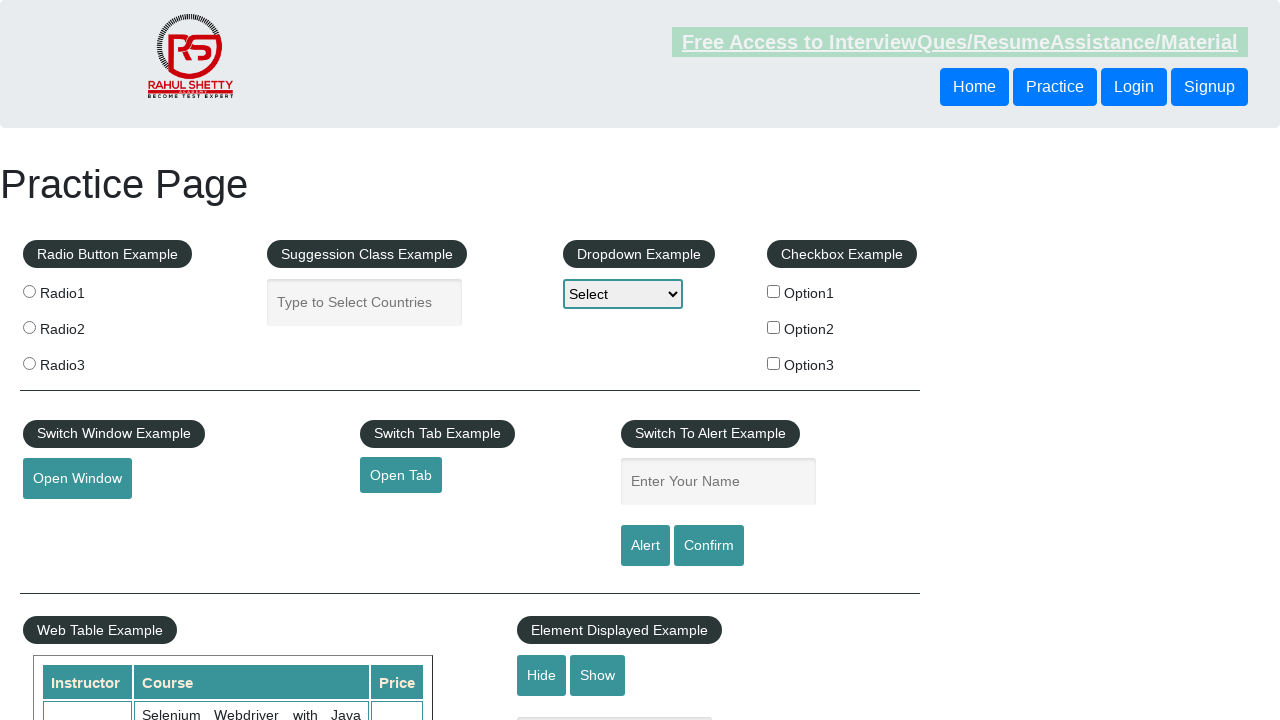

Waited for page DOM content to load on Rahul Shetty Academy Automation Practice page
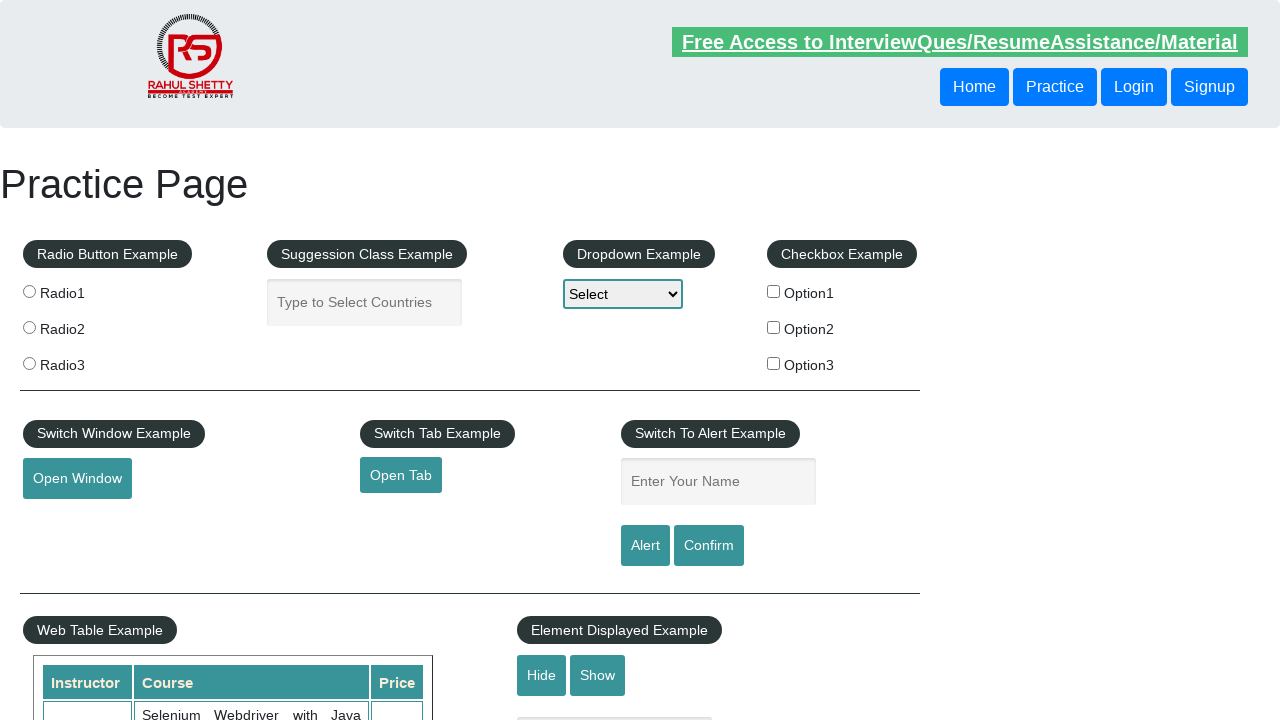

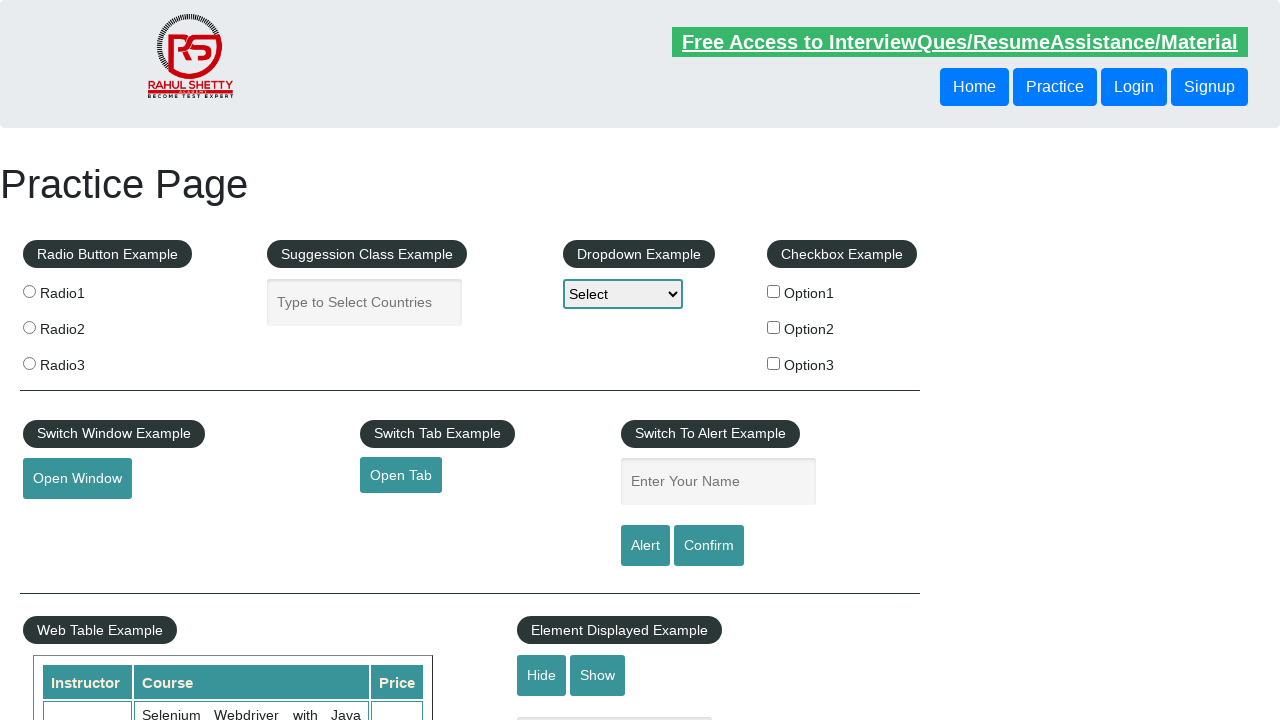